Tests keyboard interaction functionality by sending various key press events including Enter, arrow keys, Escape, and Ctrl+A combination

Starting URL: http://the-internet.herokuapp.com/key_presses

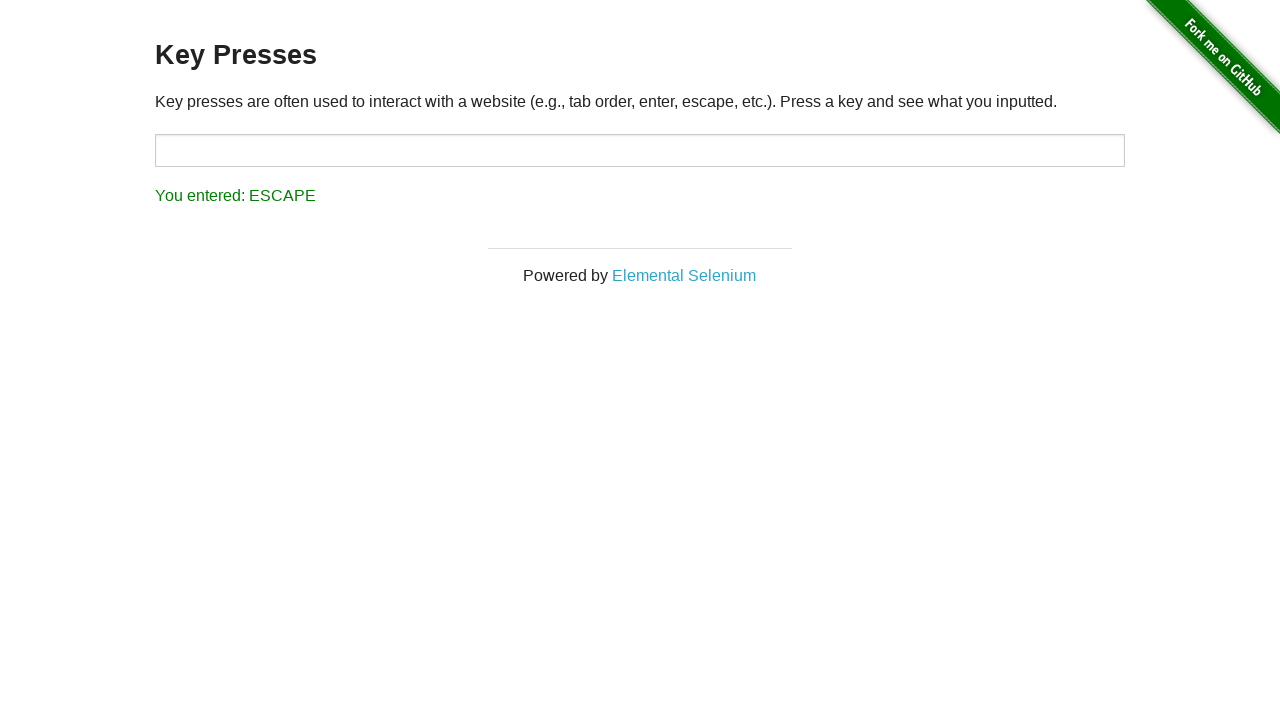

Pressed Enter key
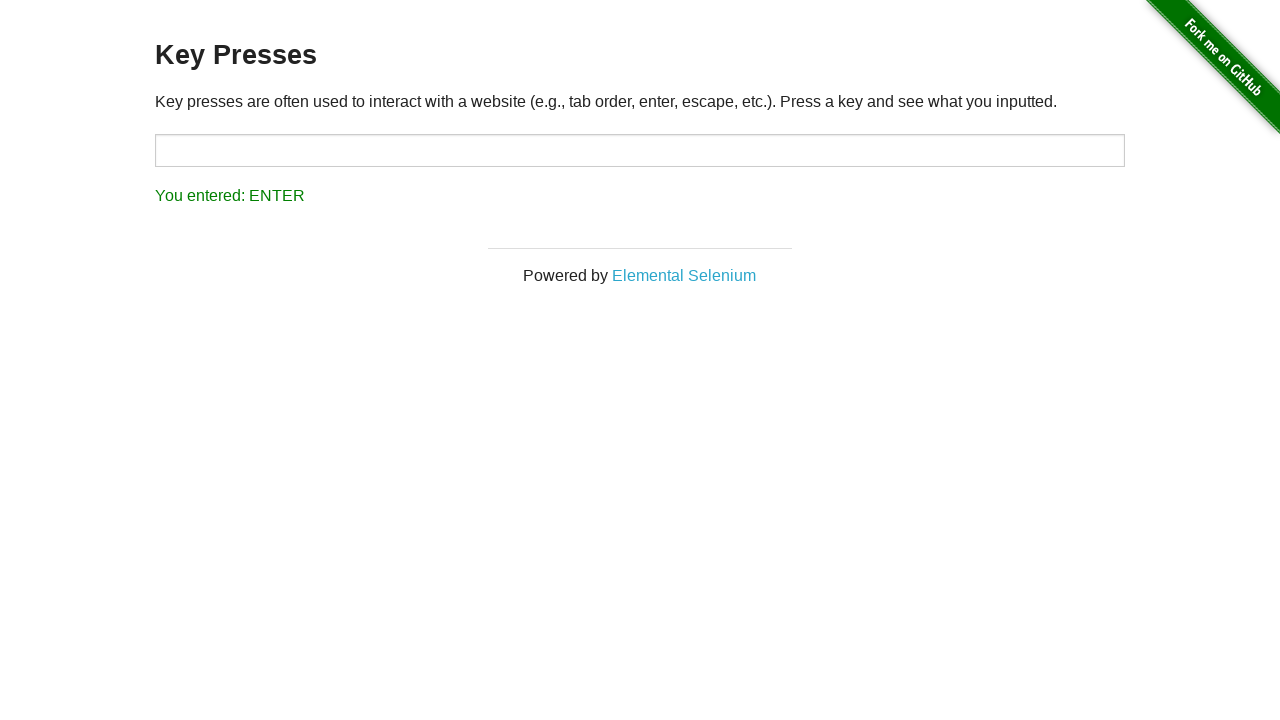

Waited 1 second after Enter key press
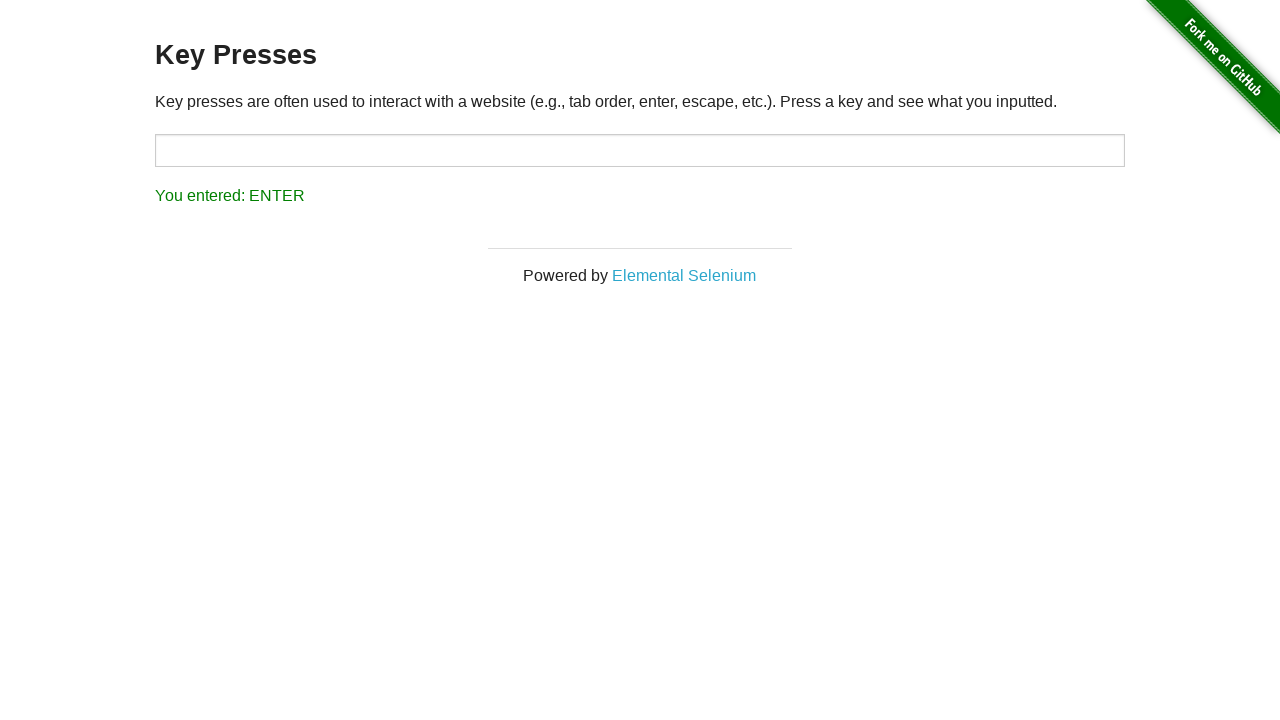

Pressed Arrow Down key
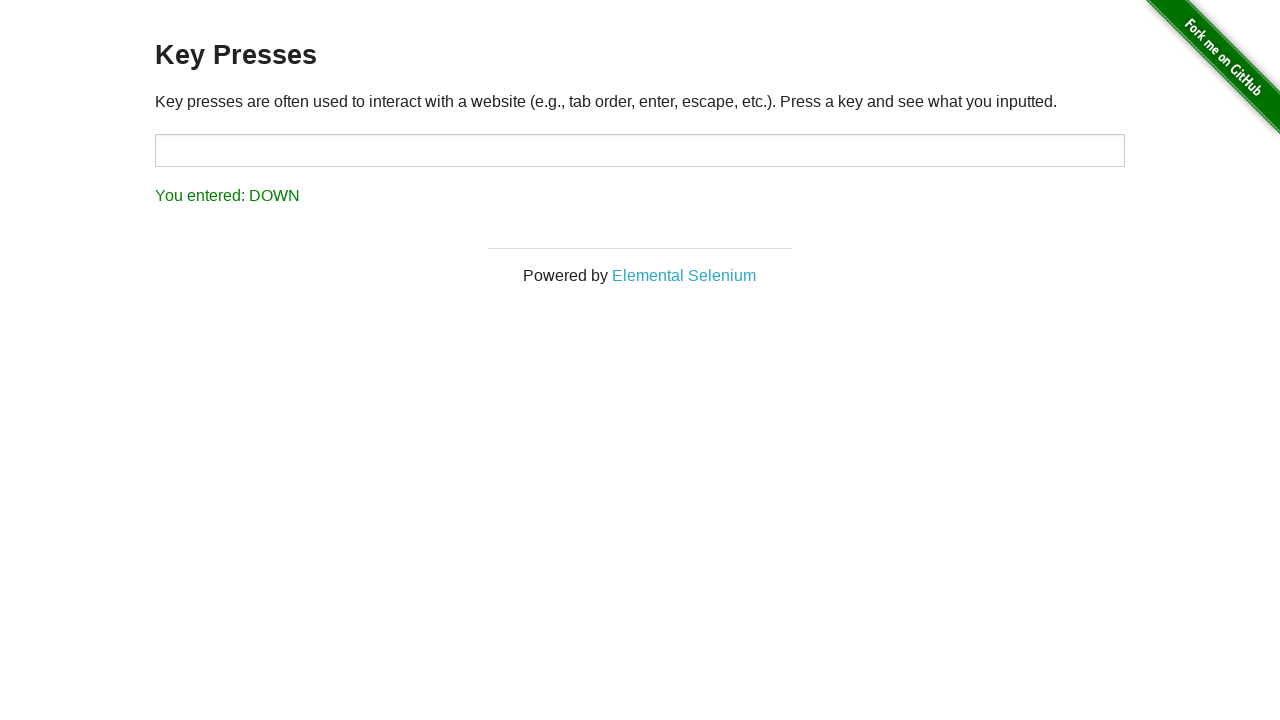

Waited 1 second after Arrow Down key press
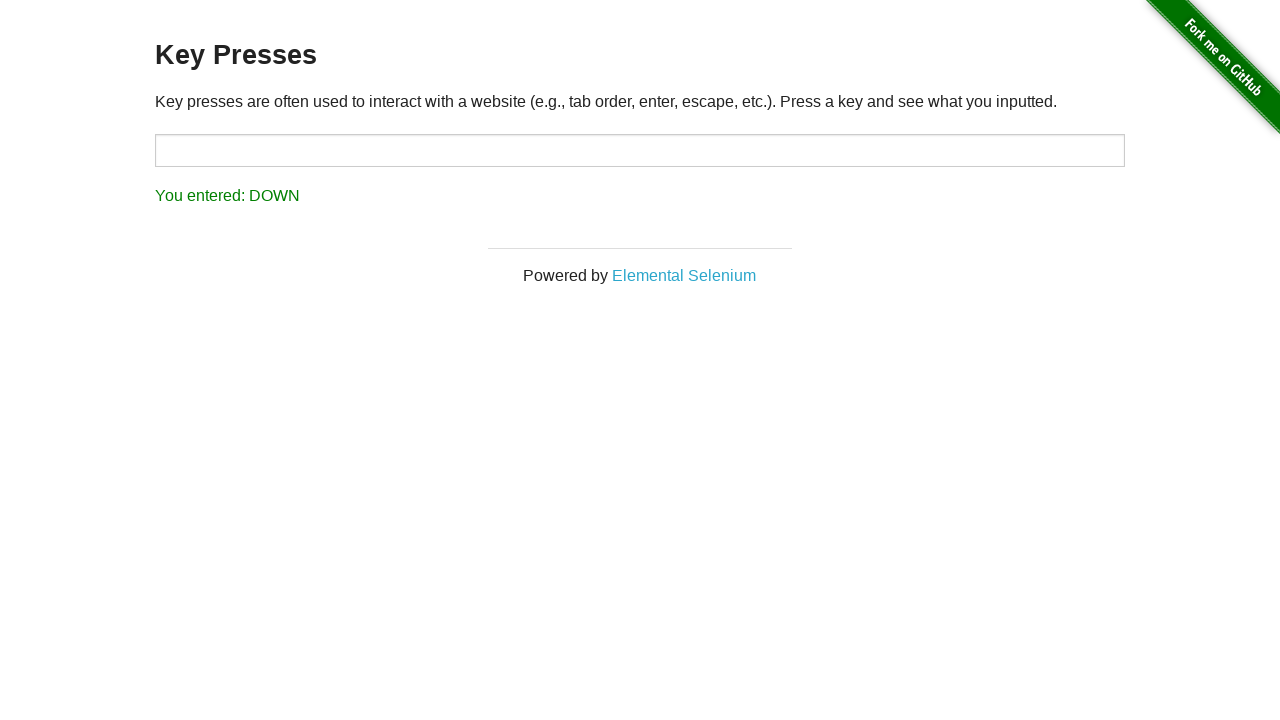

Pressed Arrow Up key
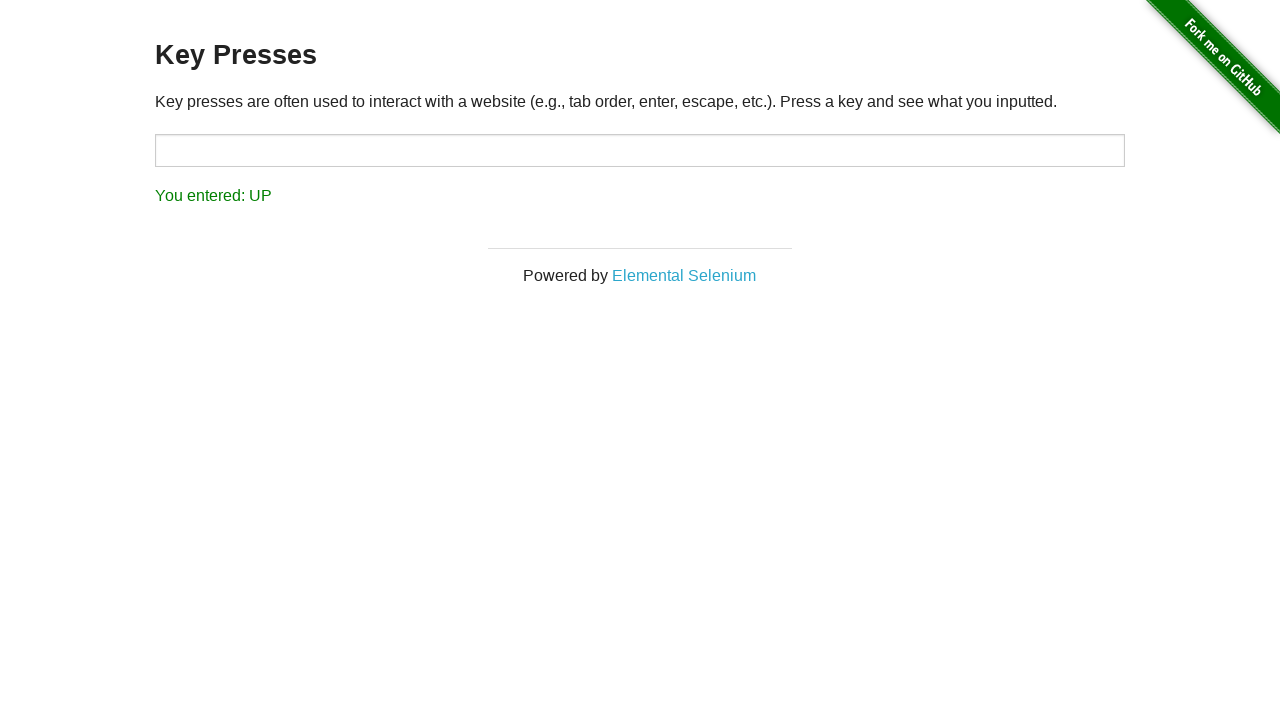

Waited 1 second after Arrow Up key press
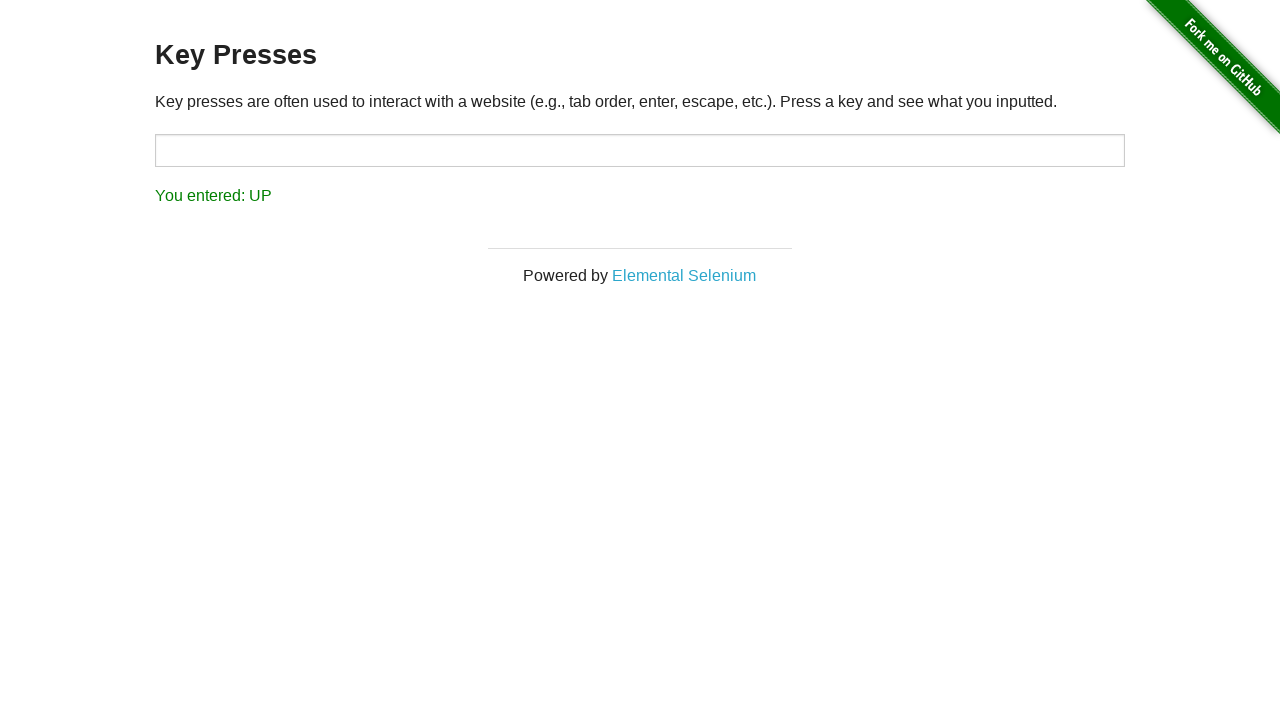

Pressed Escape key
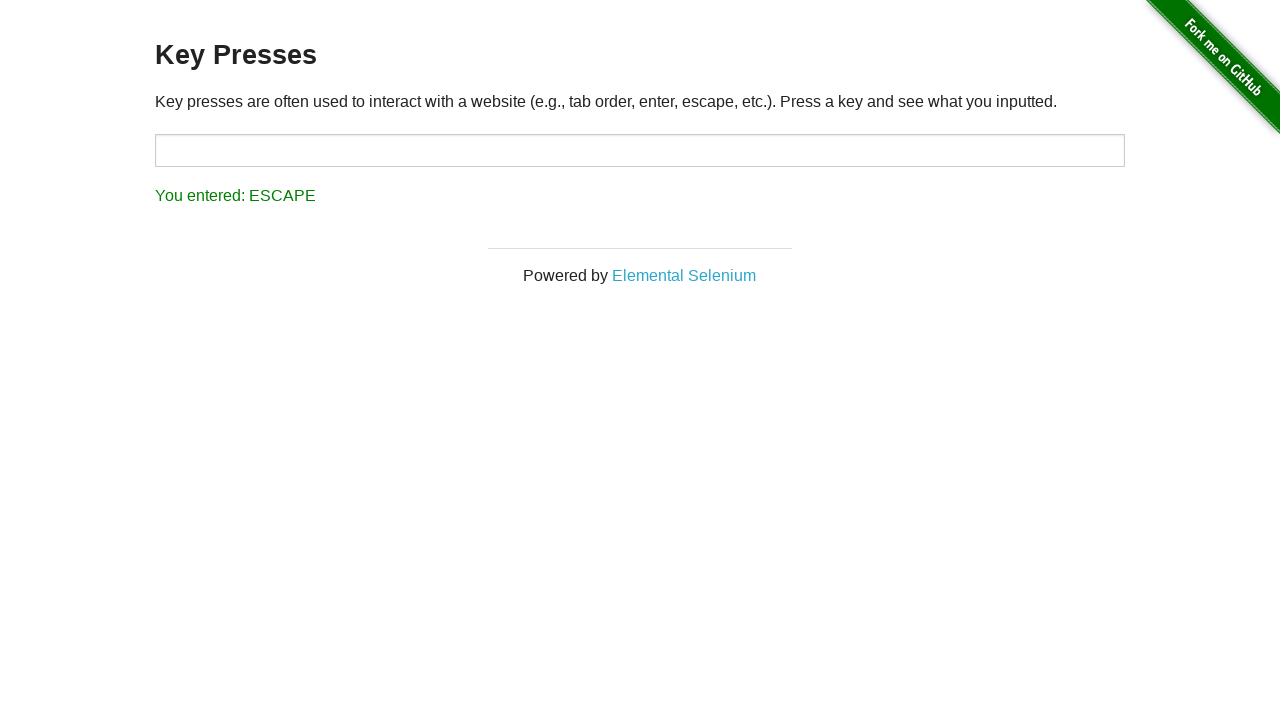

Waited 1 second after Escape key press
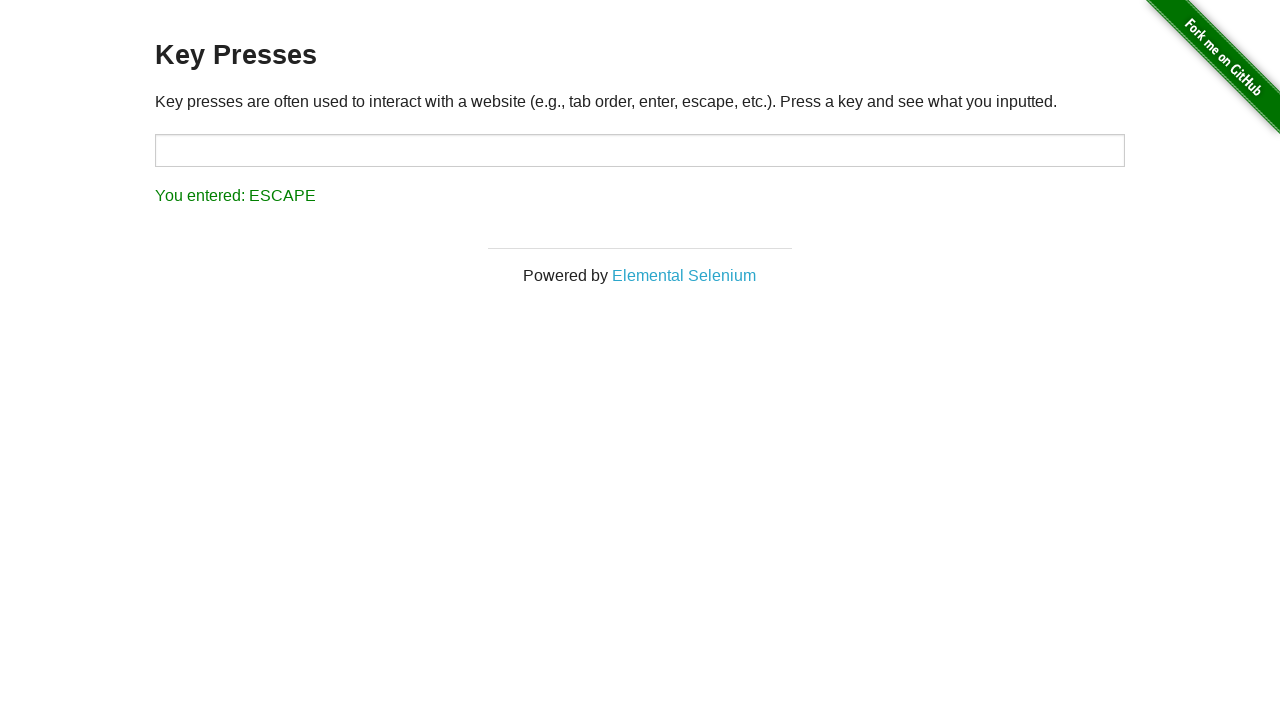

Pressed Ctrl+A key combination (Select All)
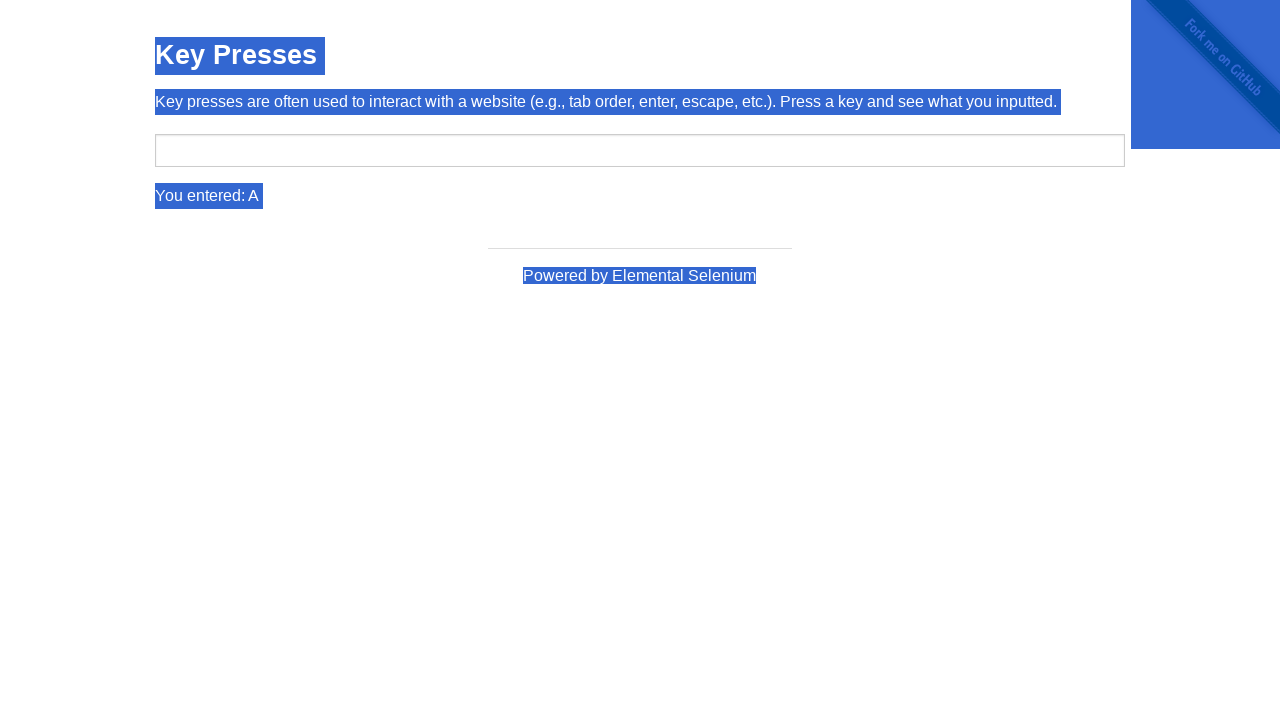

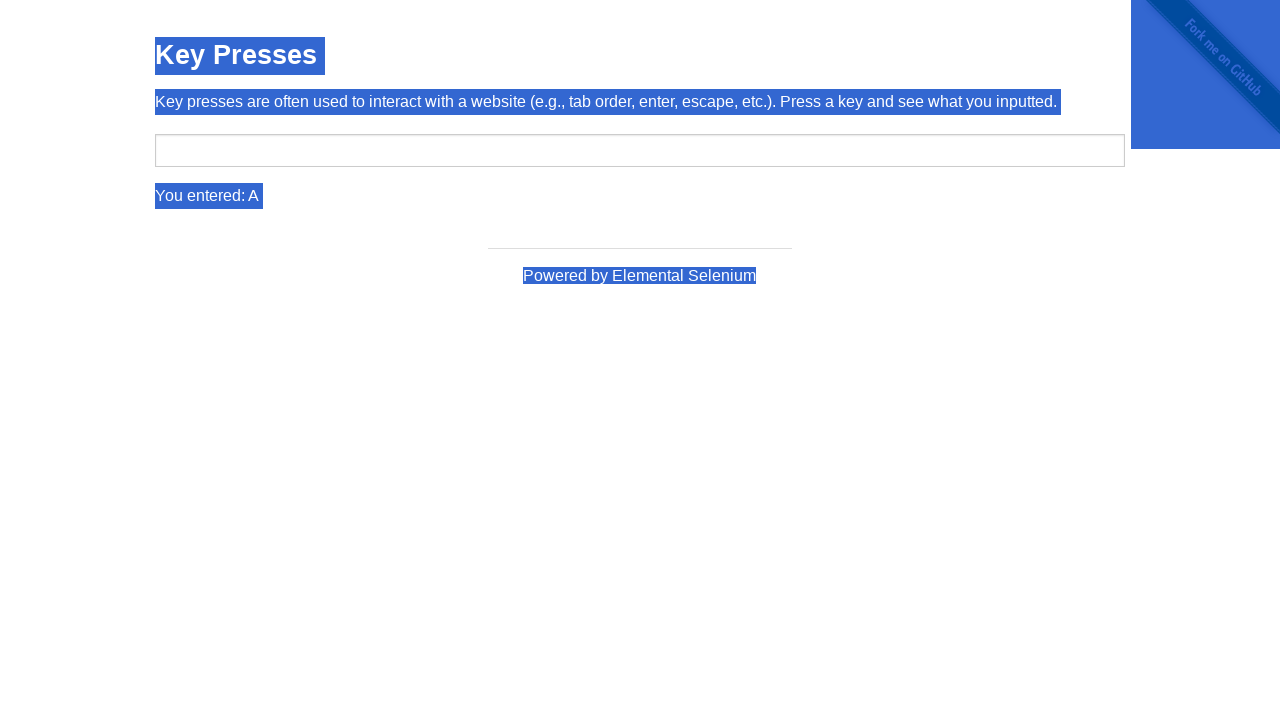